Tests adding a new employee to the employee management system by clicking the add button, selecting the new employee, and filling in name, phone, and title fields

Starting URL: https://devmountain-qa.github.io/employee-manager/1.2_Version/index.html

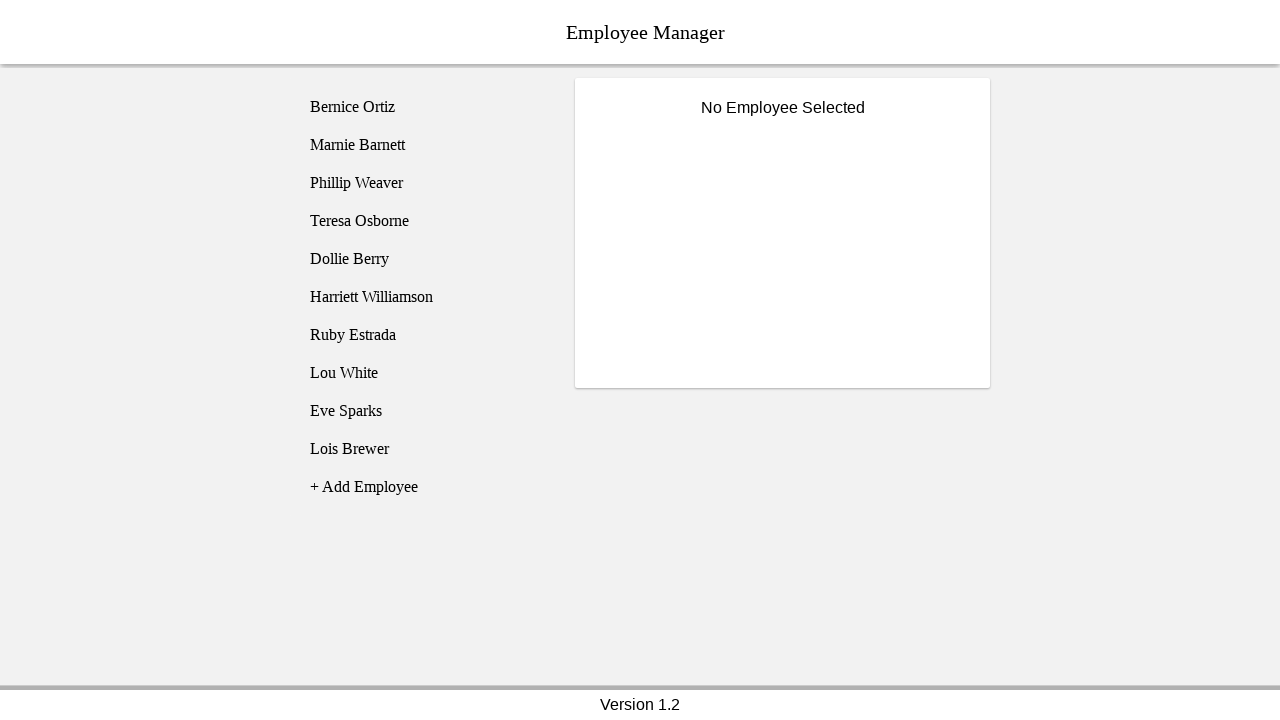

Clicked Add Employee button at (425, 487) on li[name="addEmployee"]
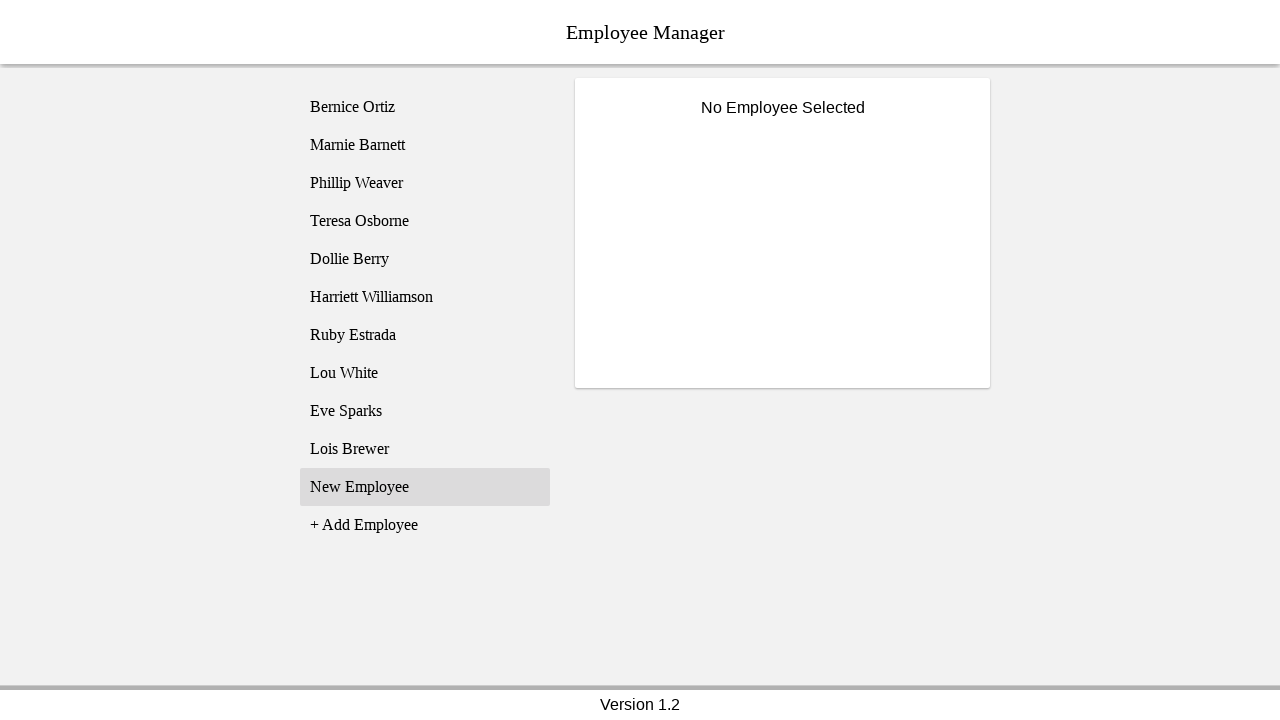

Selected newly created employee entry at (425, 487) on [name="employee11"]
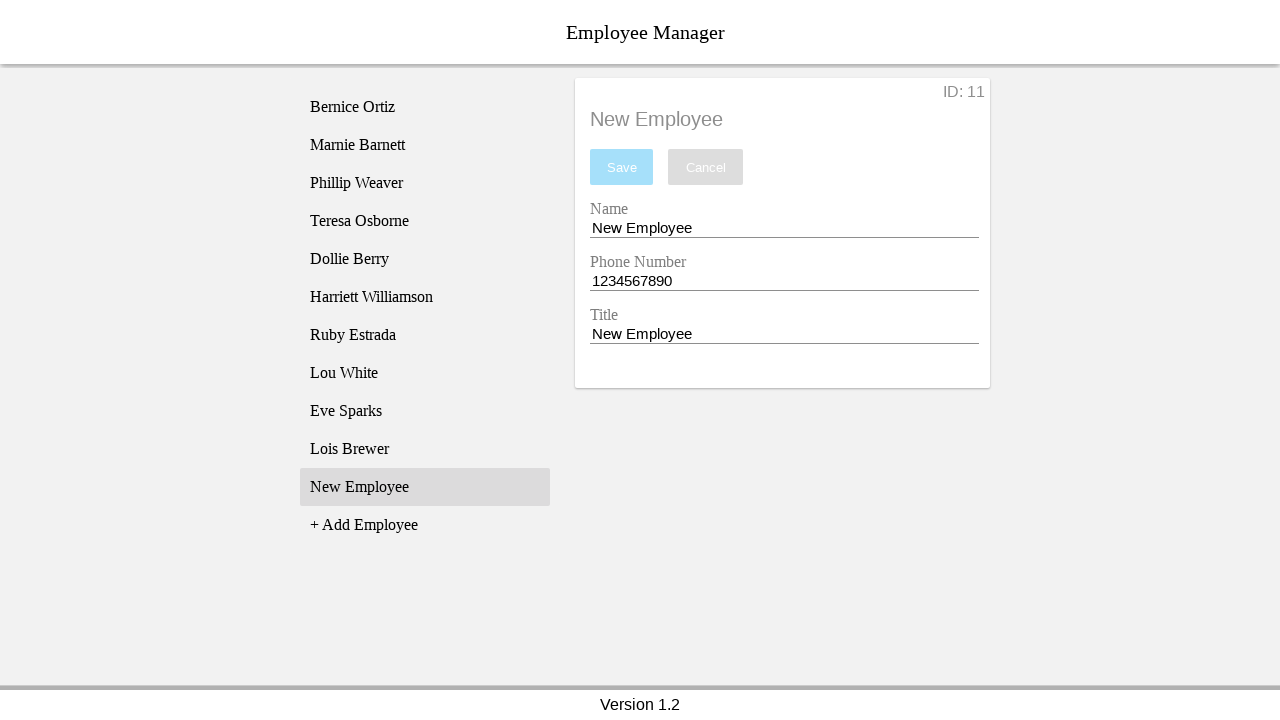

Clicked on name input field at (784, 228) on input[name="nameEntry"]
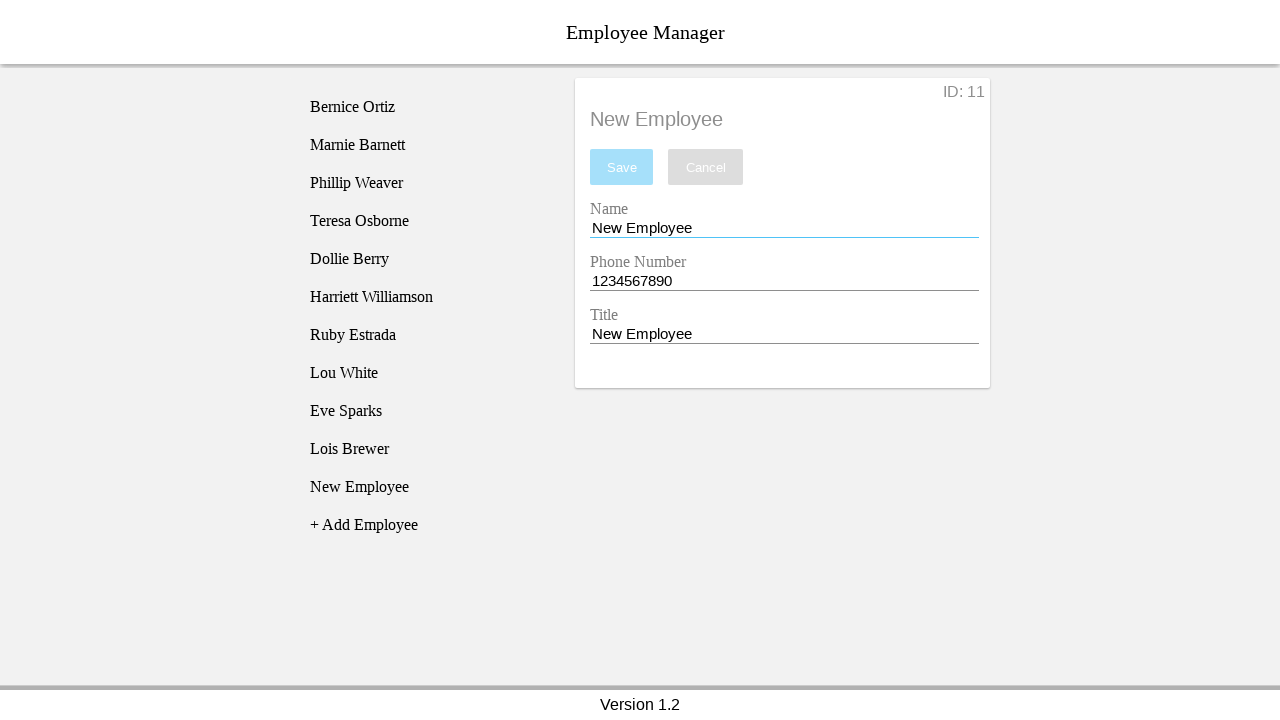

Cleared name input field on input[name="nameEntry"]
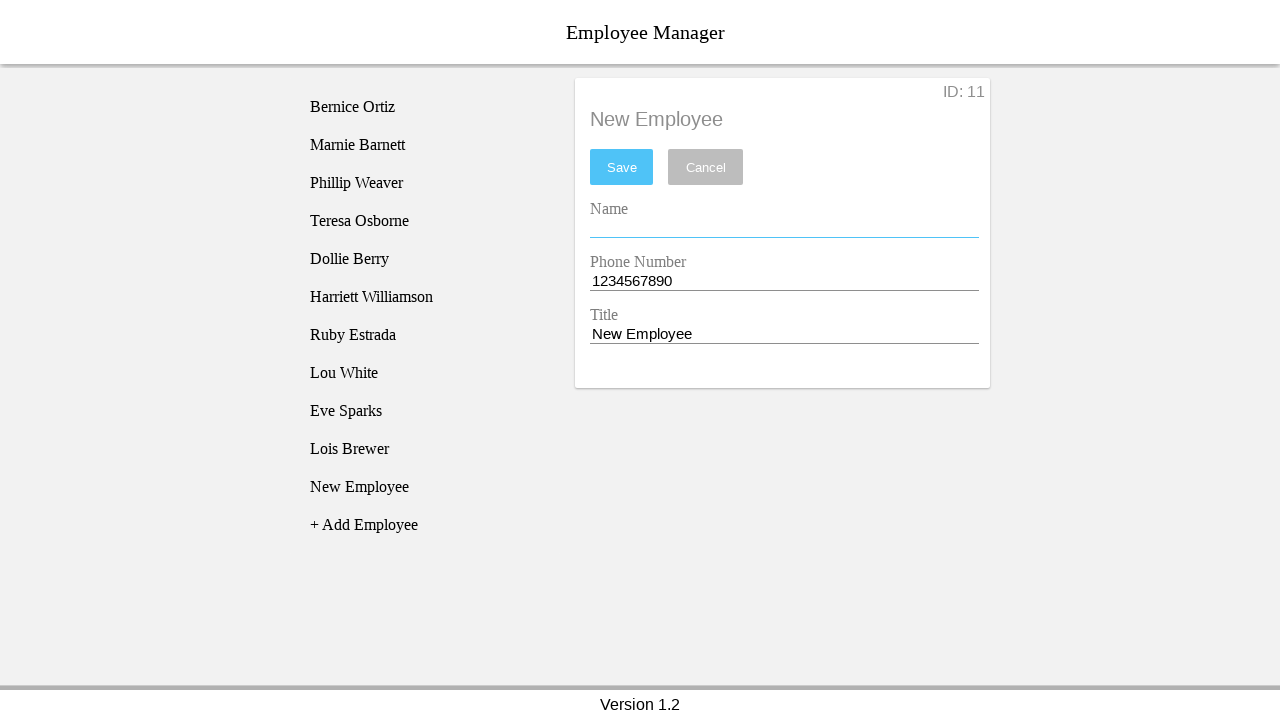

Entered employee name 'John Smith' on input[name="nameEntry"]
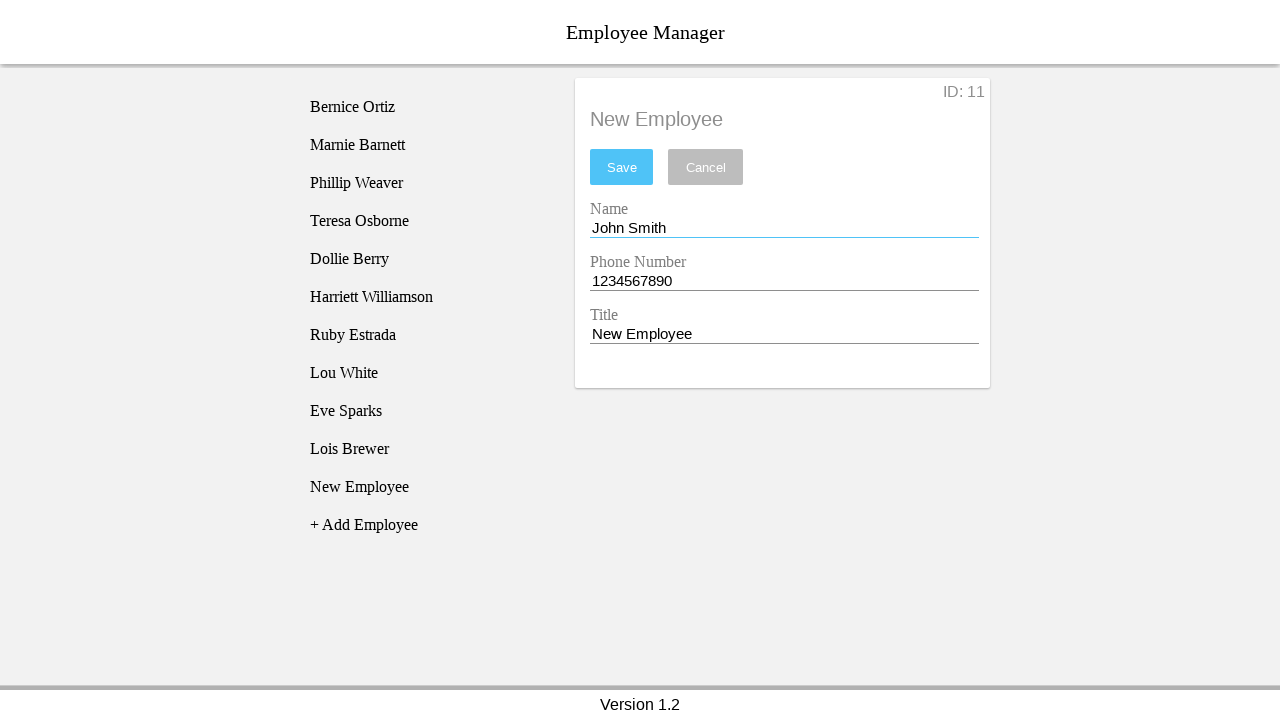

Clicked on phone input field at (784, 281) on input[name="phoneEntry"]
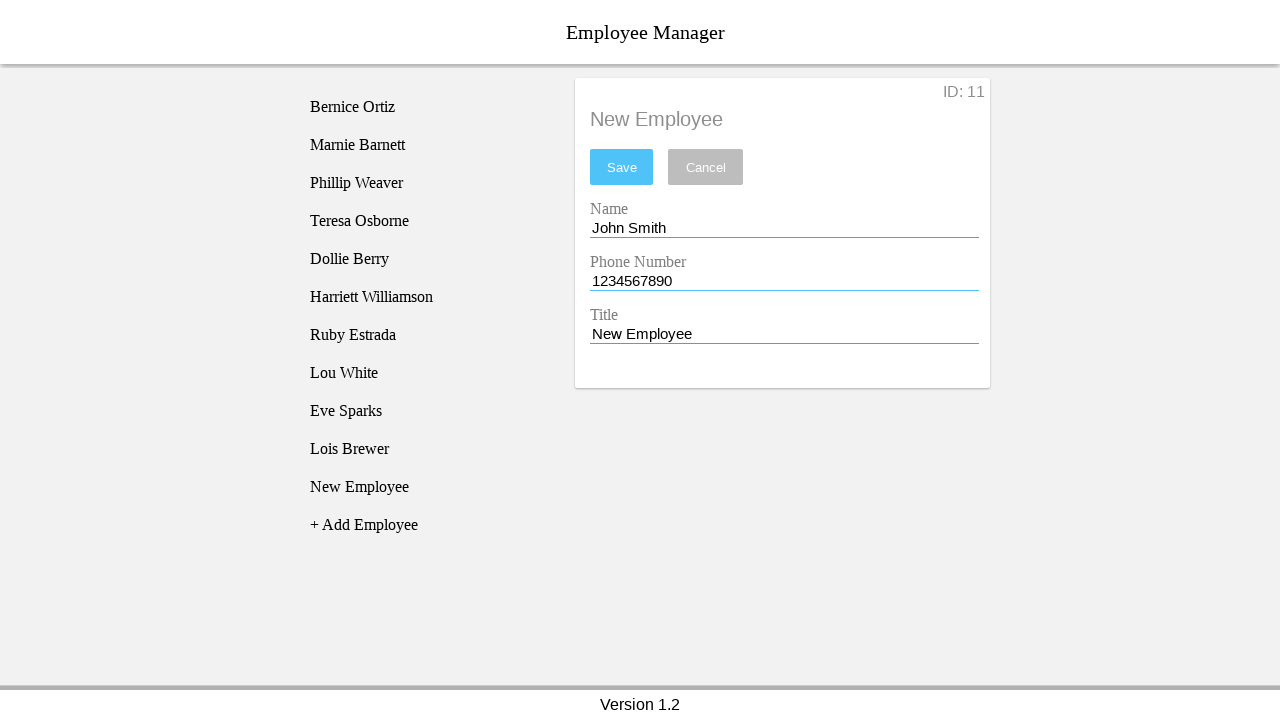

Cleared phone input field on input[name="phoneEntry"]
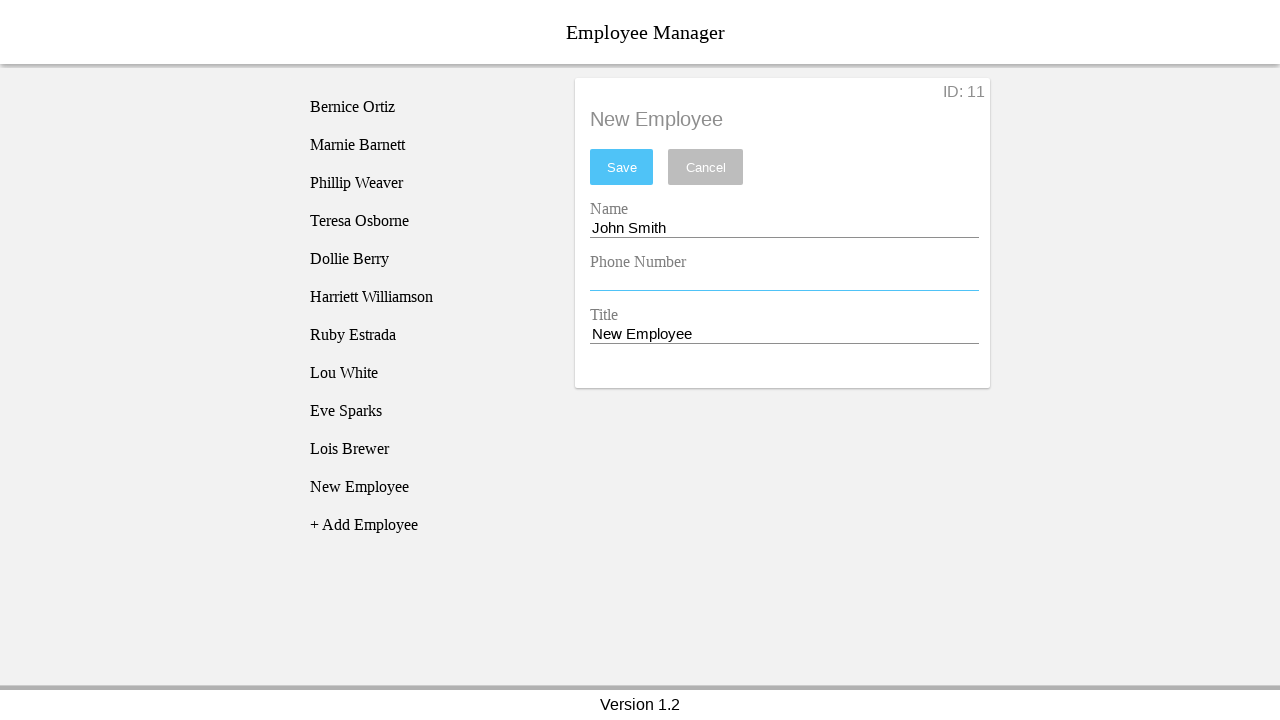

Entered employee phone number '555-123-4567' on input[name="phoneEntry"]
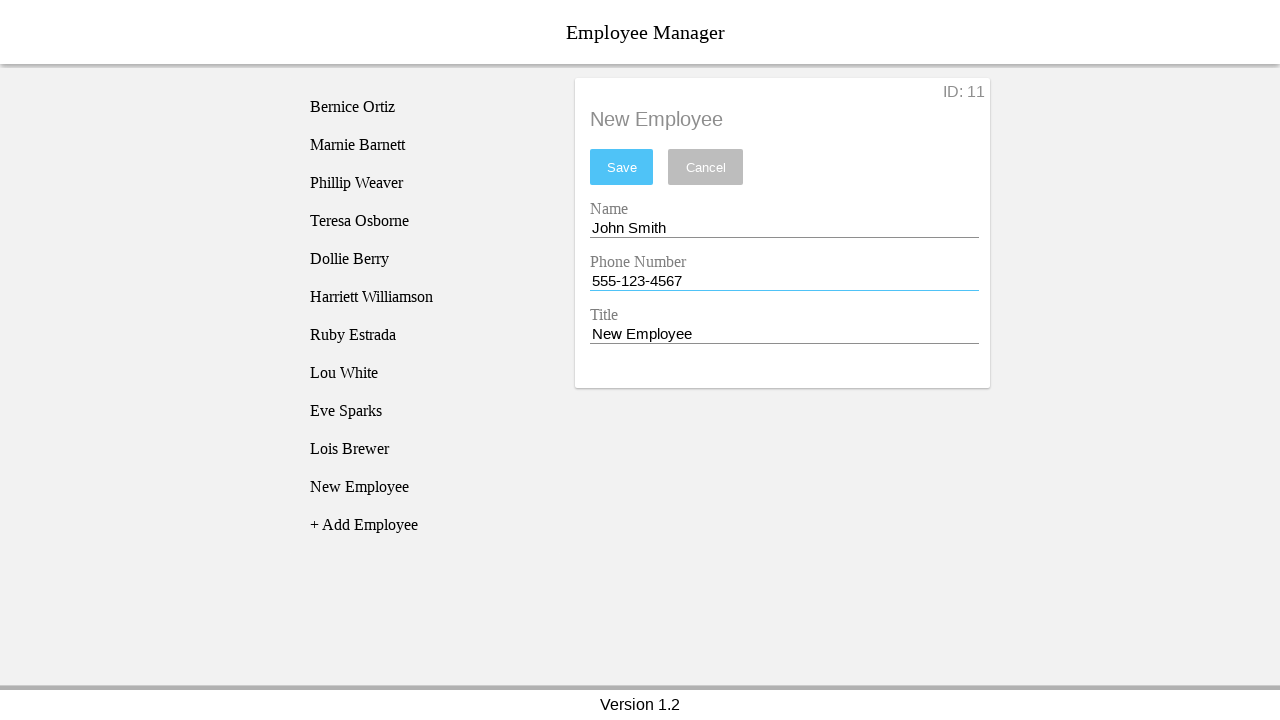

Clicked on title input field at (784, 334) on input[name="titleEntry"]
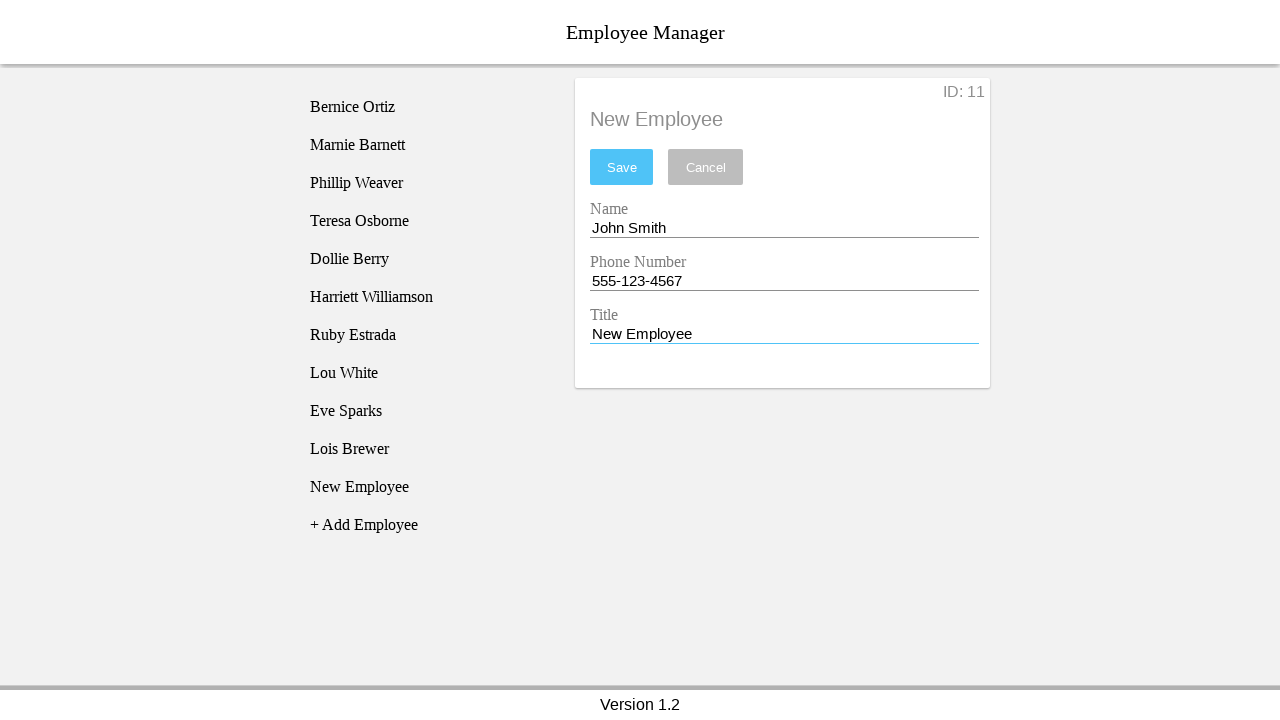

Cleared title input field on input[name="titleEntry"]
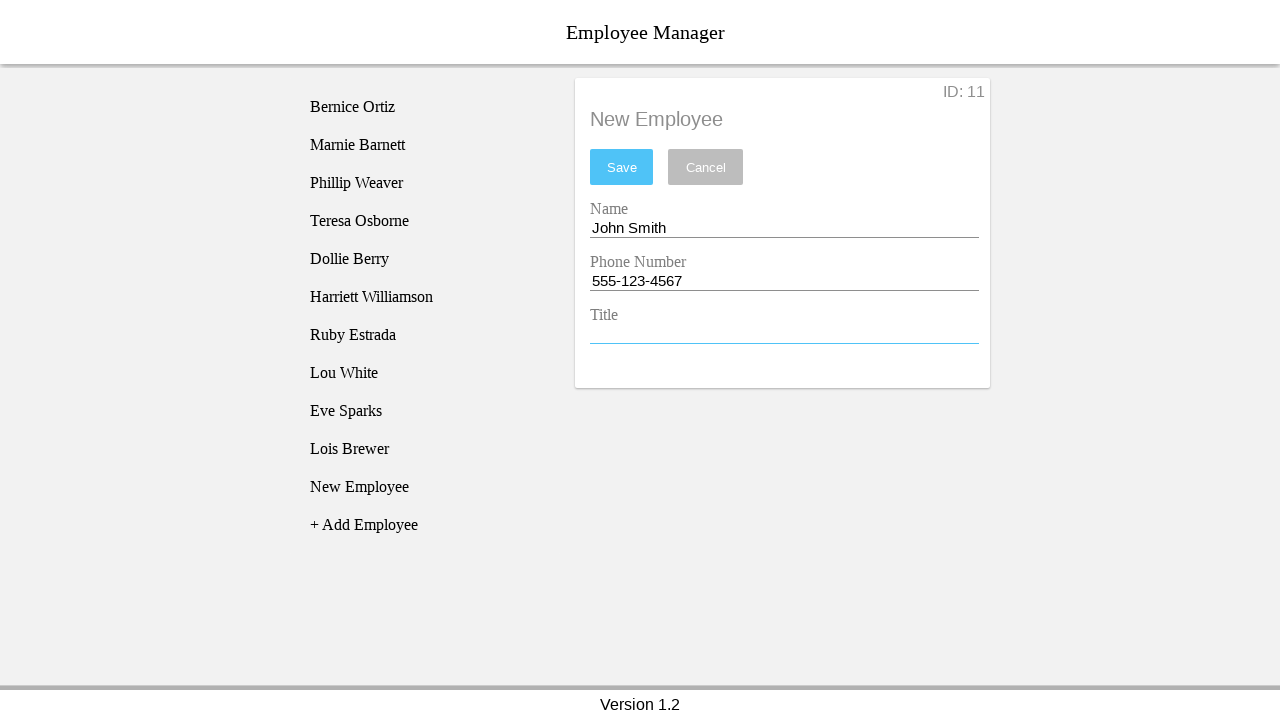

Entered employee title 'Software Engineer' on input[name="titleEntry"]
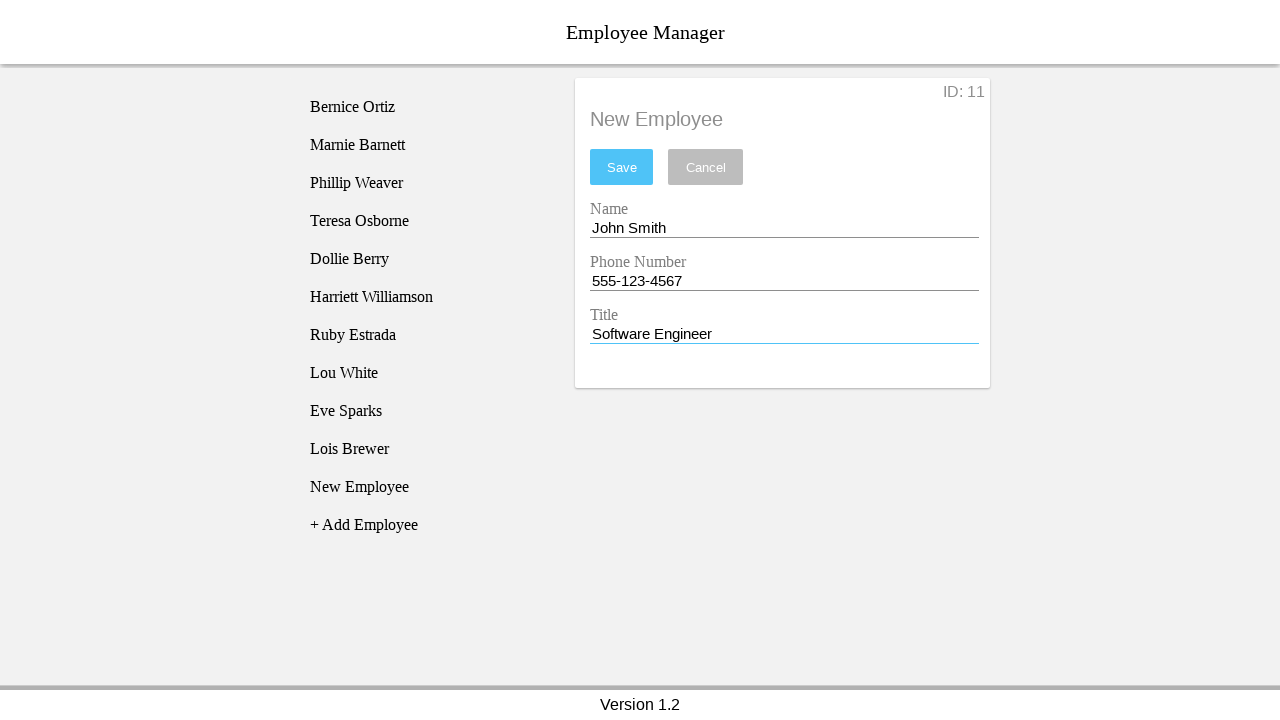

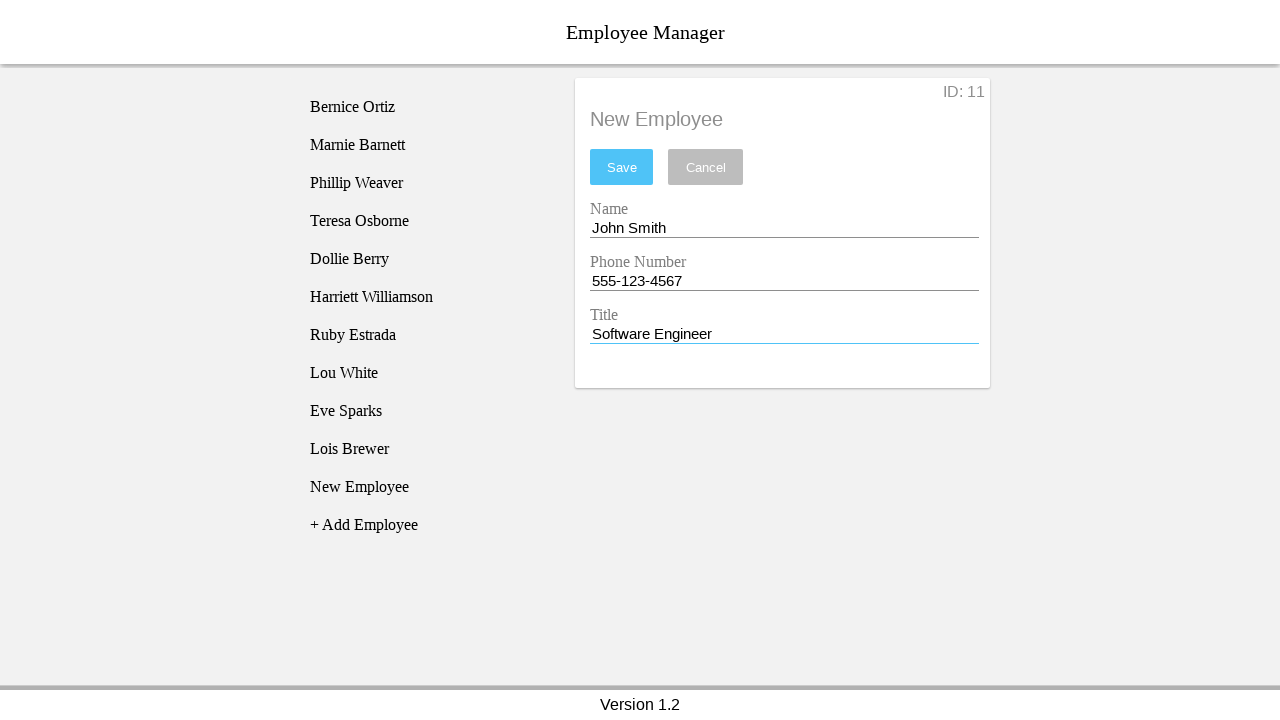